Tests geolocation emulation by setting location to London, UK and using the KFC store locator's geolocation feature

Starting URL: https://my-location.org/

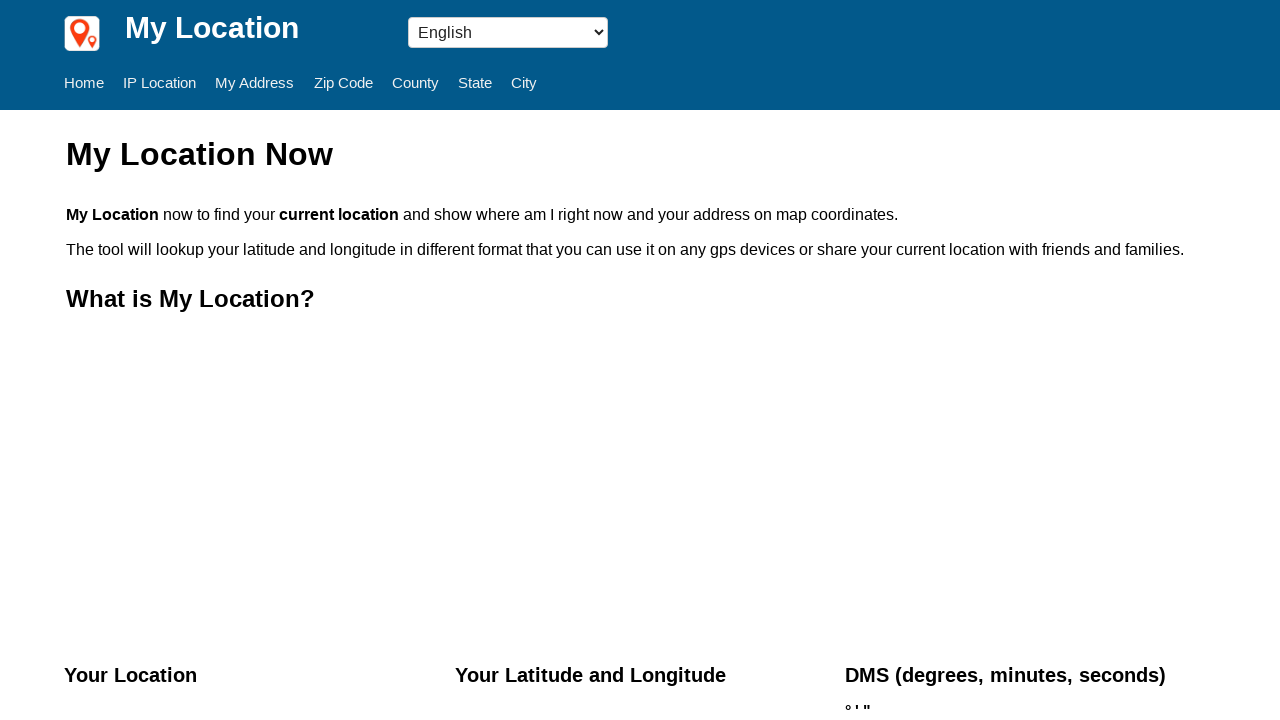

Set geolocation to London, UK (51.507351, -0.127758)
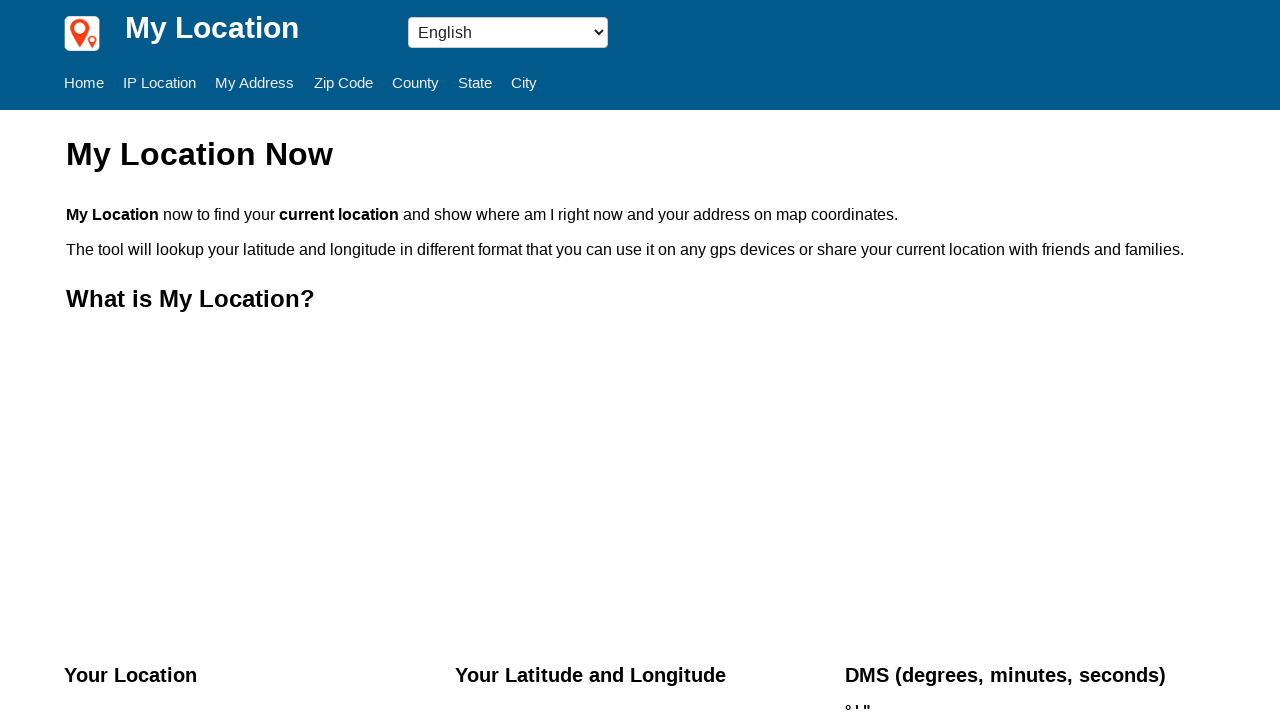

Granted geolocation permissions
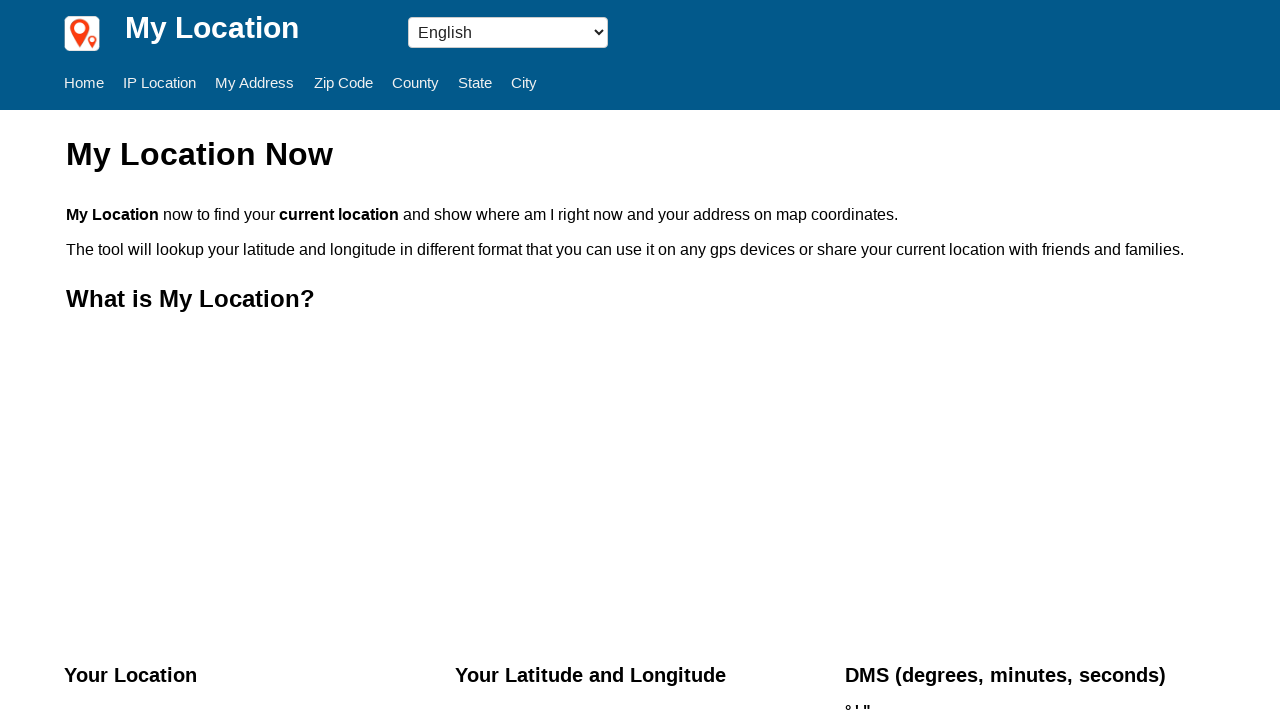

Location page loaded (networkidle)
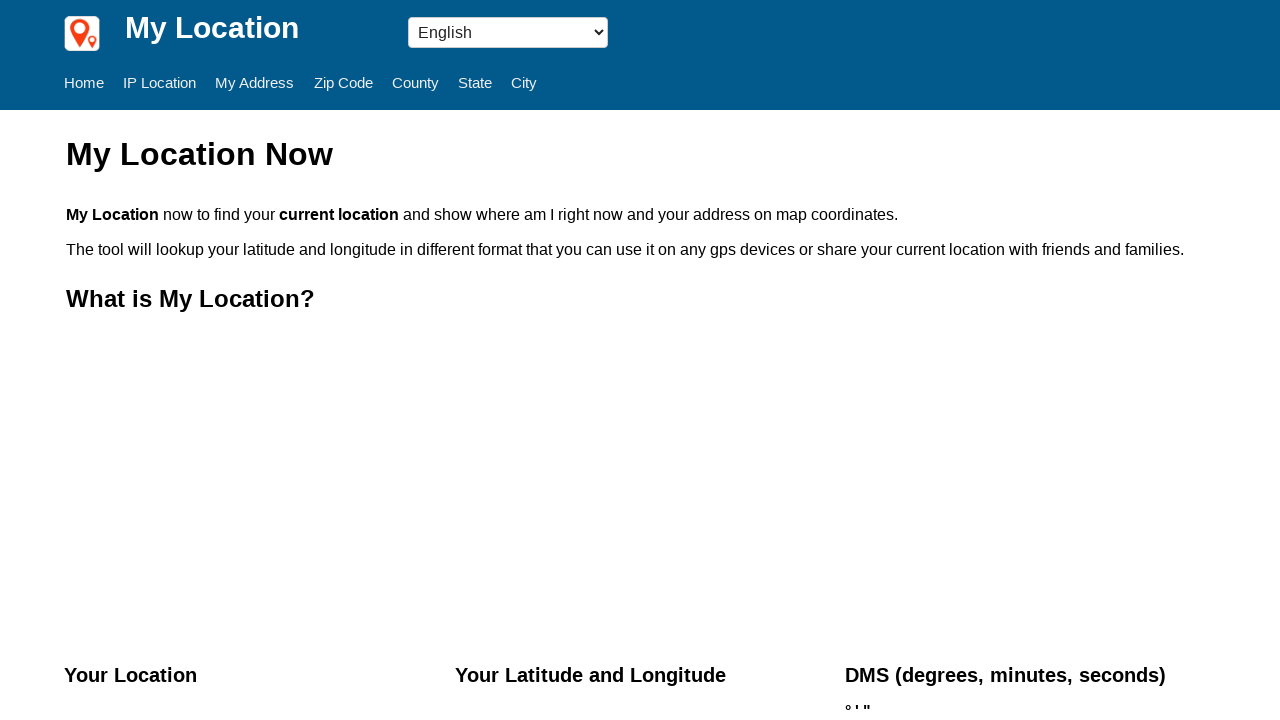

Navigated to KFC store locator page
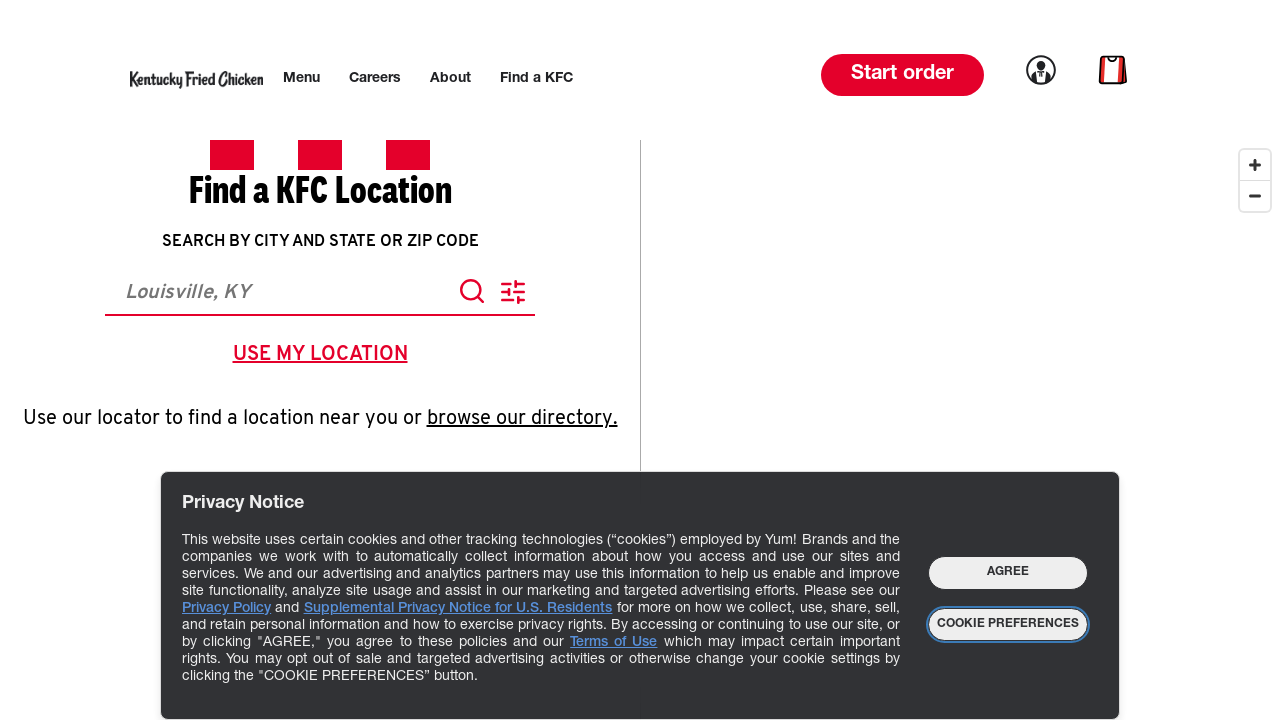

KFC store locator page fully loaded (networkidle)
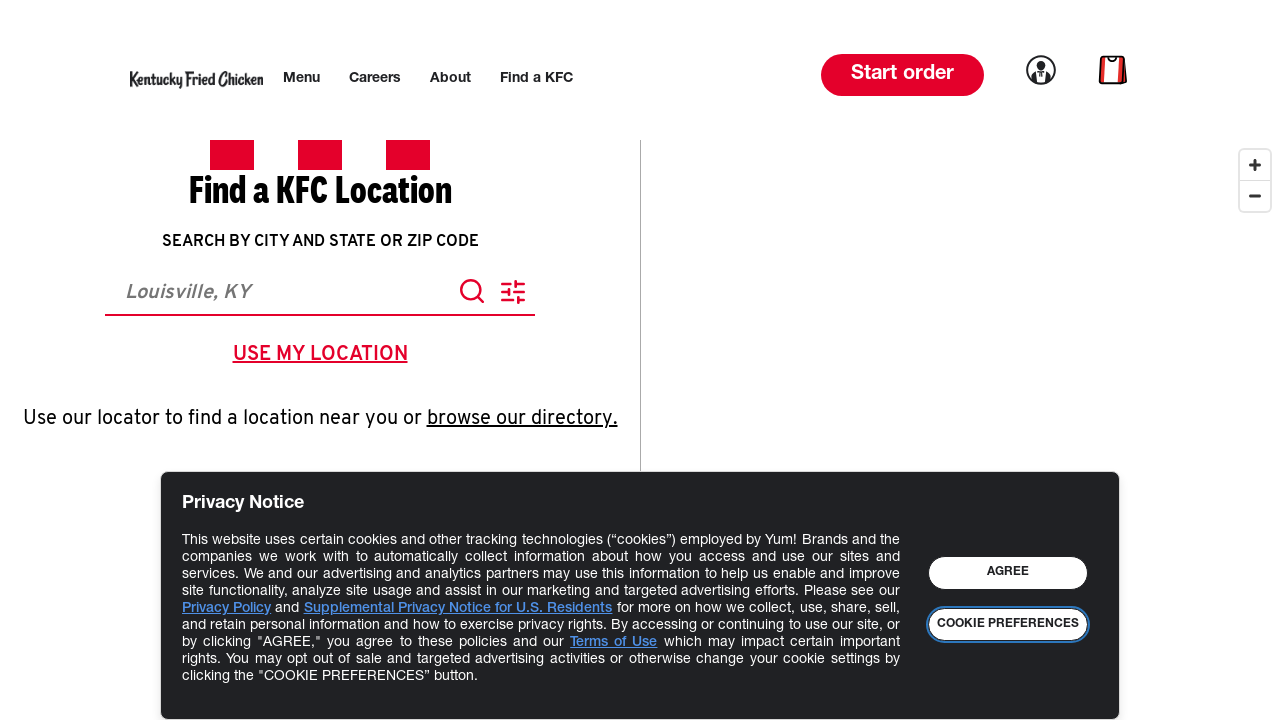

Clicked geolocate button to use emulated London location at (320, 355) on .Locator-button.js-locator-geolocateTrigger
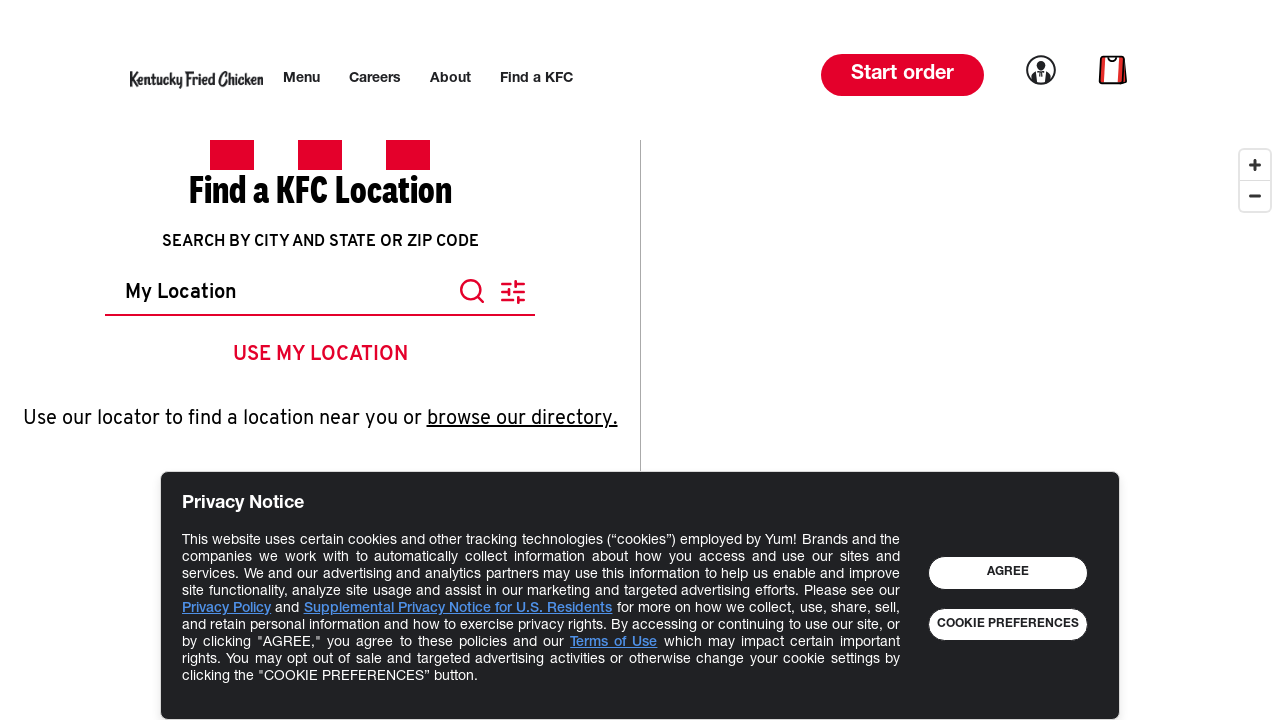

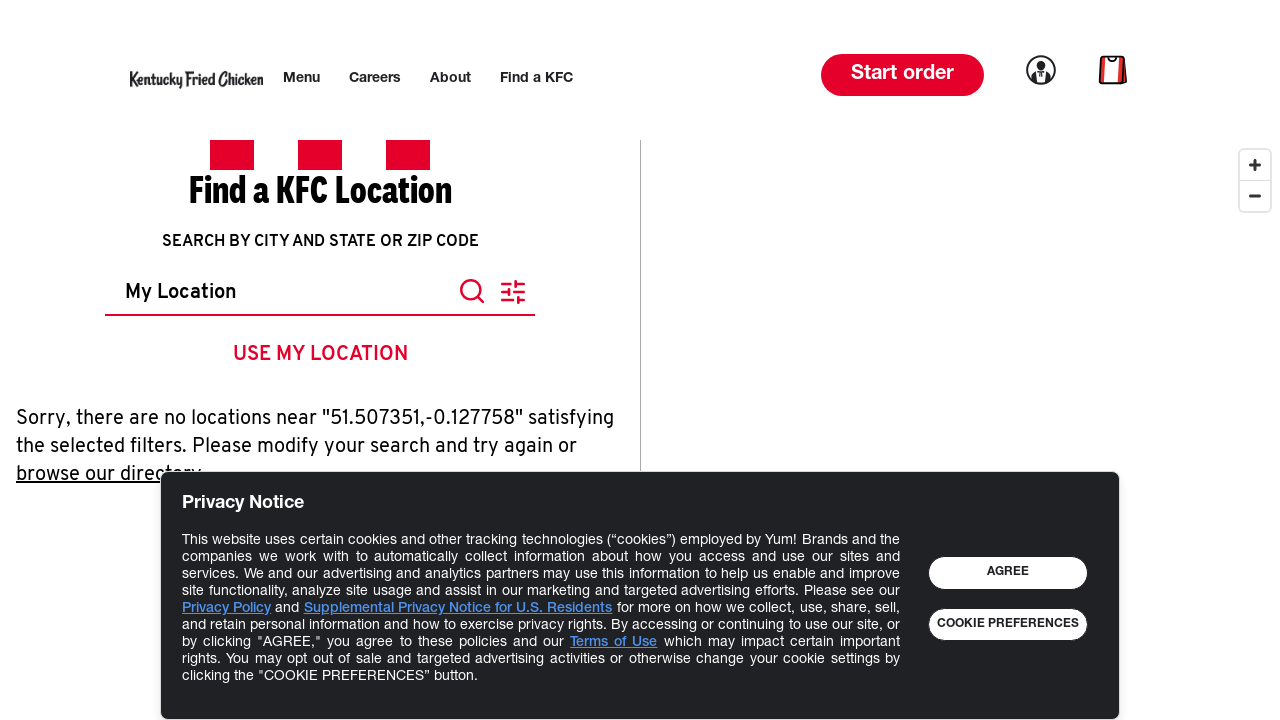